Tests JavaScript alert box handling by triggering three types of alerts (simple alert, confirm dialog, and prompt dialog) and interacting with each using accept, dismiss, and text input.

Starting URL: https://syntaxprojects.com/javascript-alert-box-demo.php

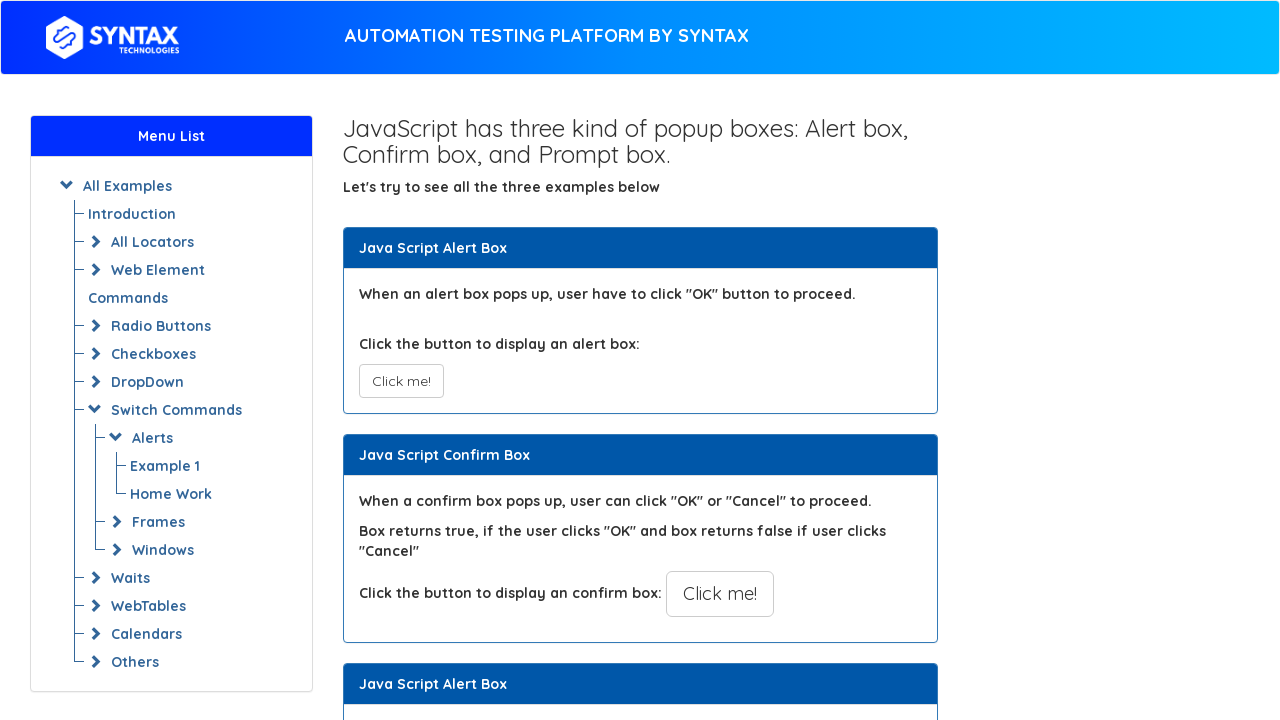

Navigated to JavaScript alert box demo page
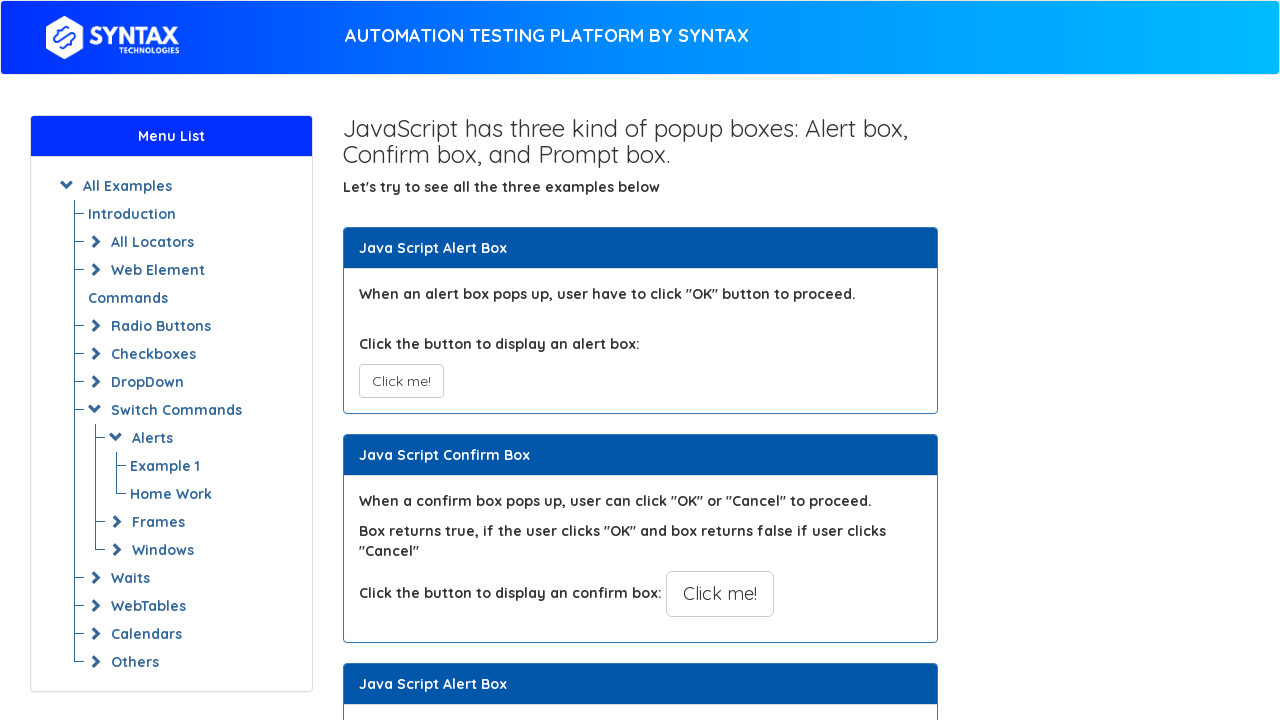

Clicked button to trigger simple alert at (401, 381) on xpath=//button[@onclick='myAlertFunction()']
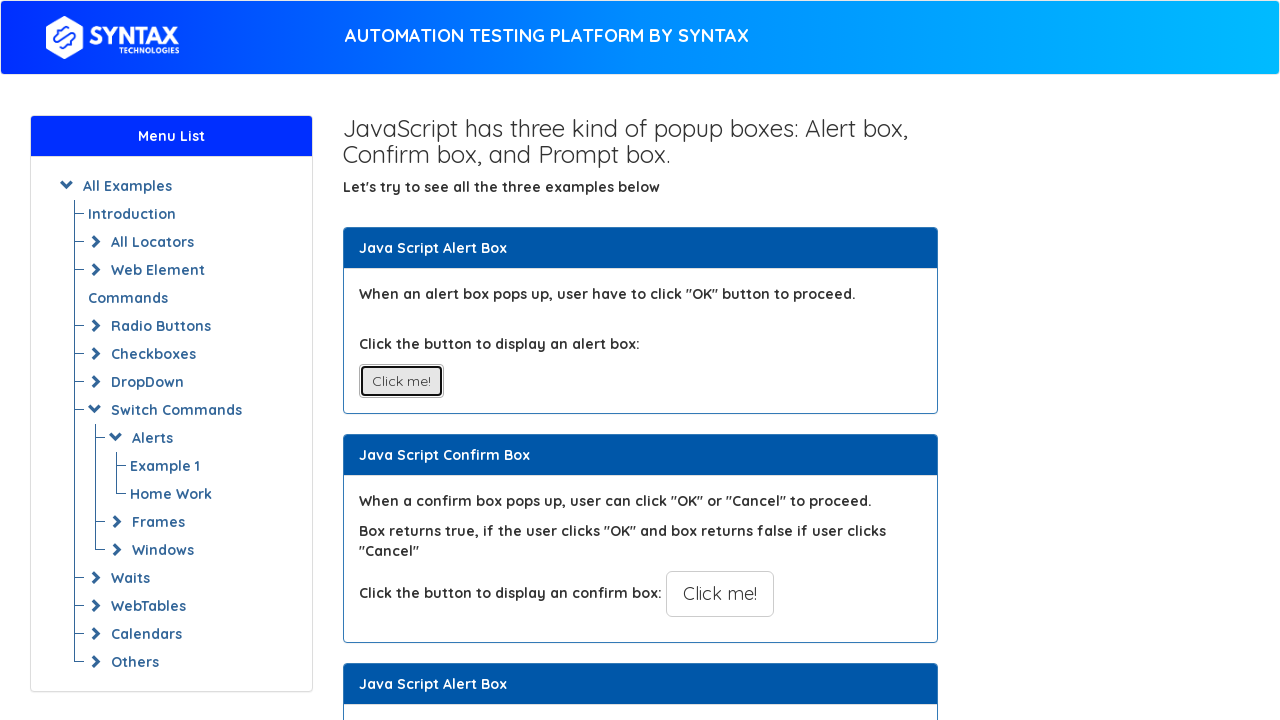

Set up dialog handler to accept alerts
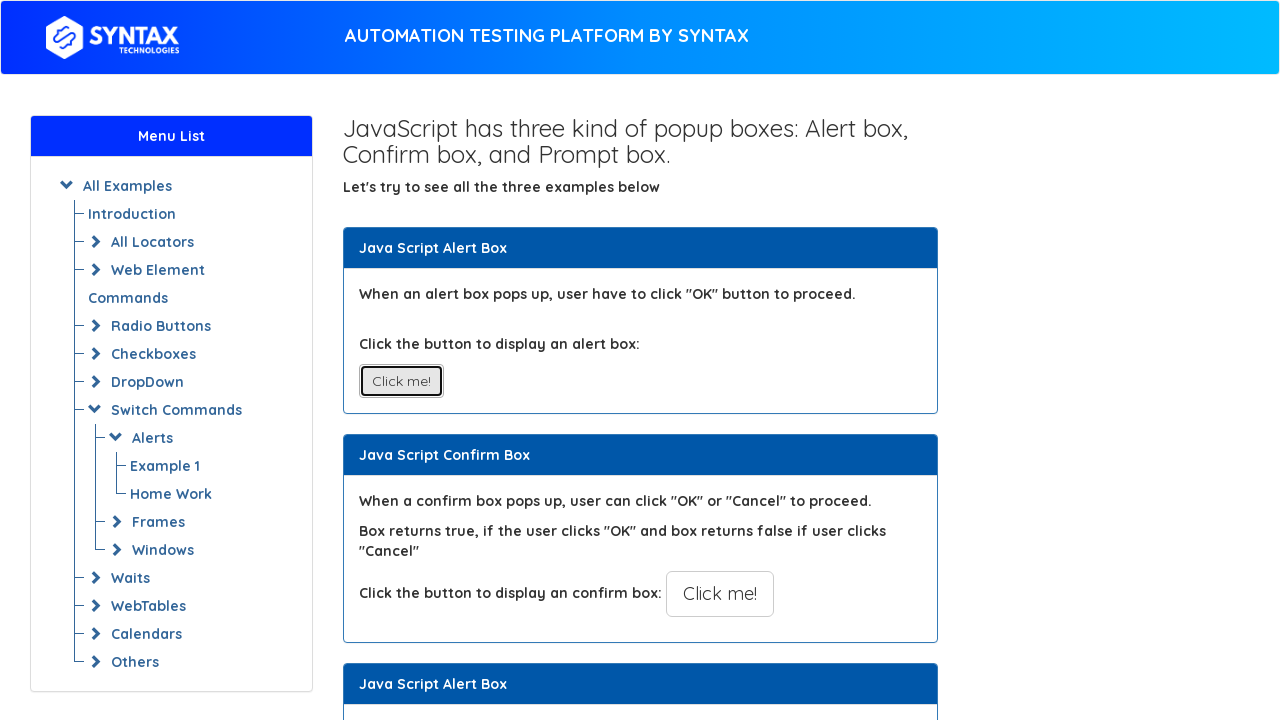

Waited for alert to be processed
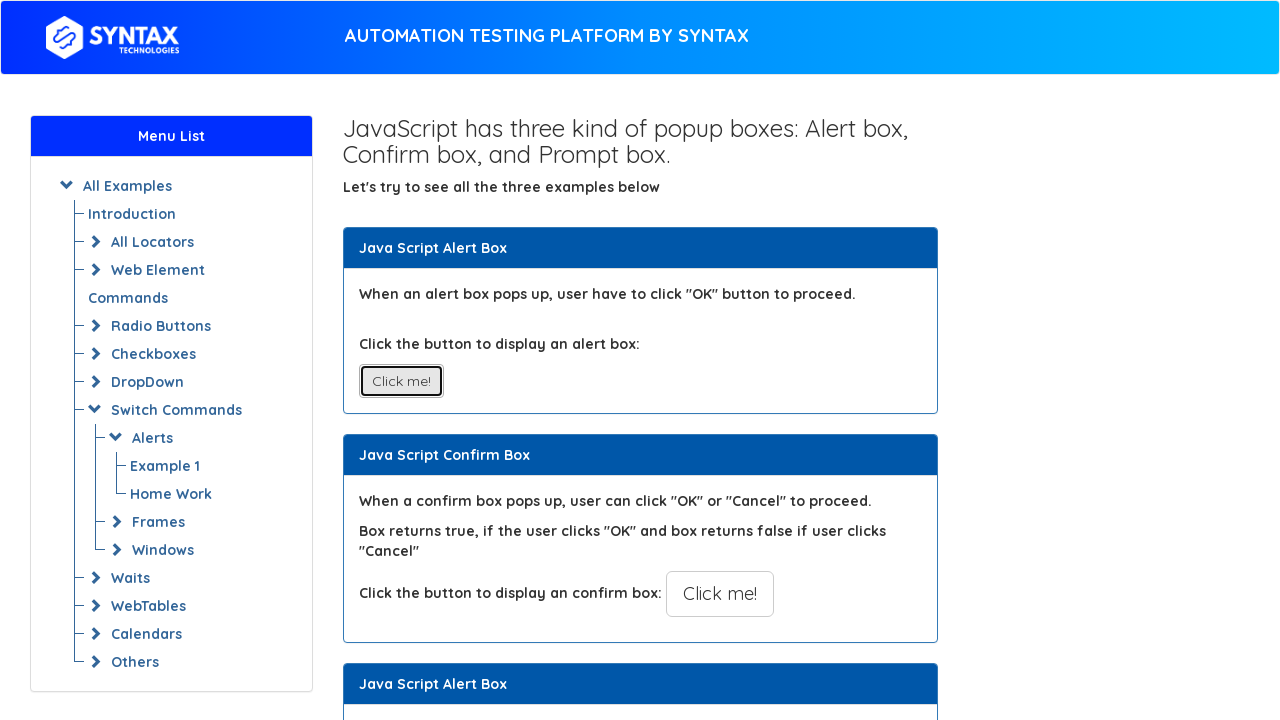

Clicked button to trigger confirm dialog at (720, 594) on xpath=//button[@onclick='myConfirmFunction()']
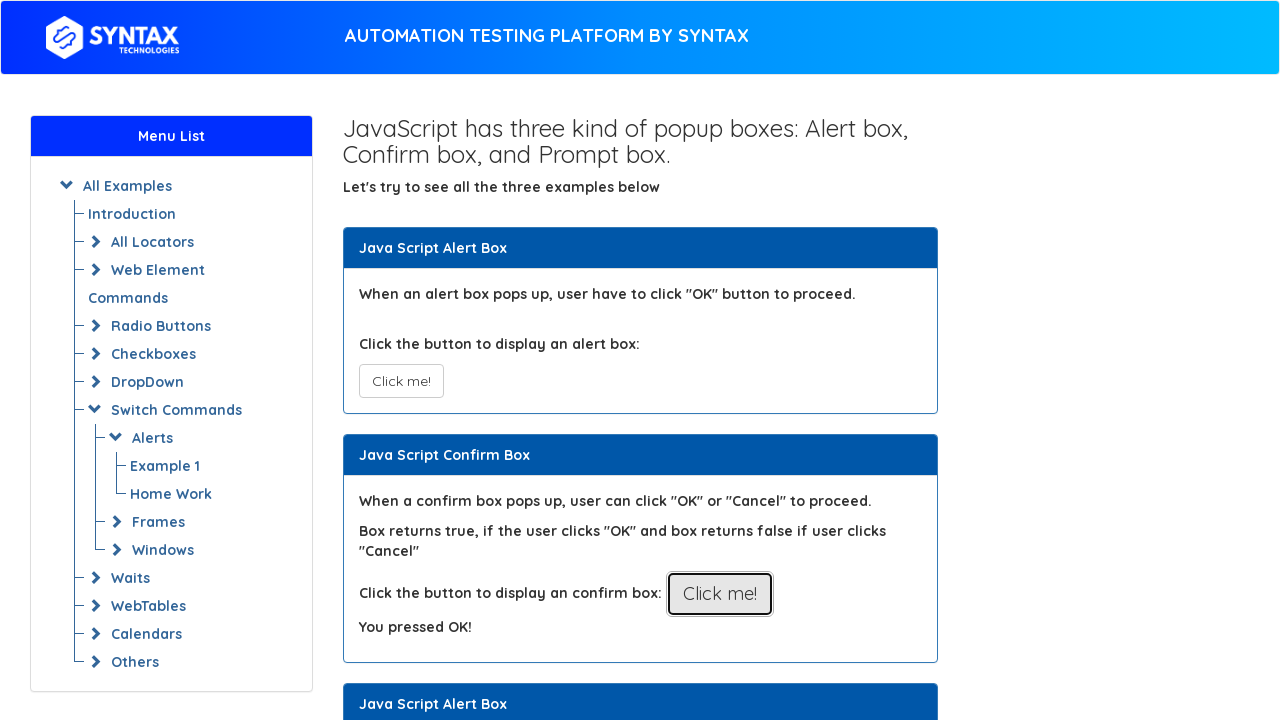

Set up dialog handler to dismiss confirm dialogs
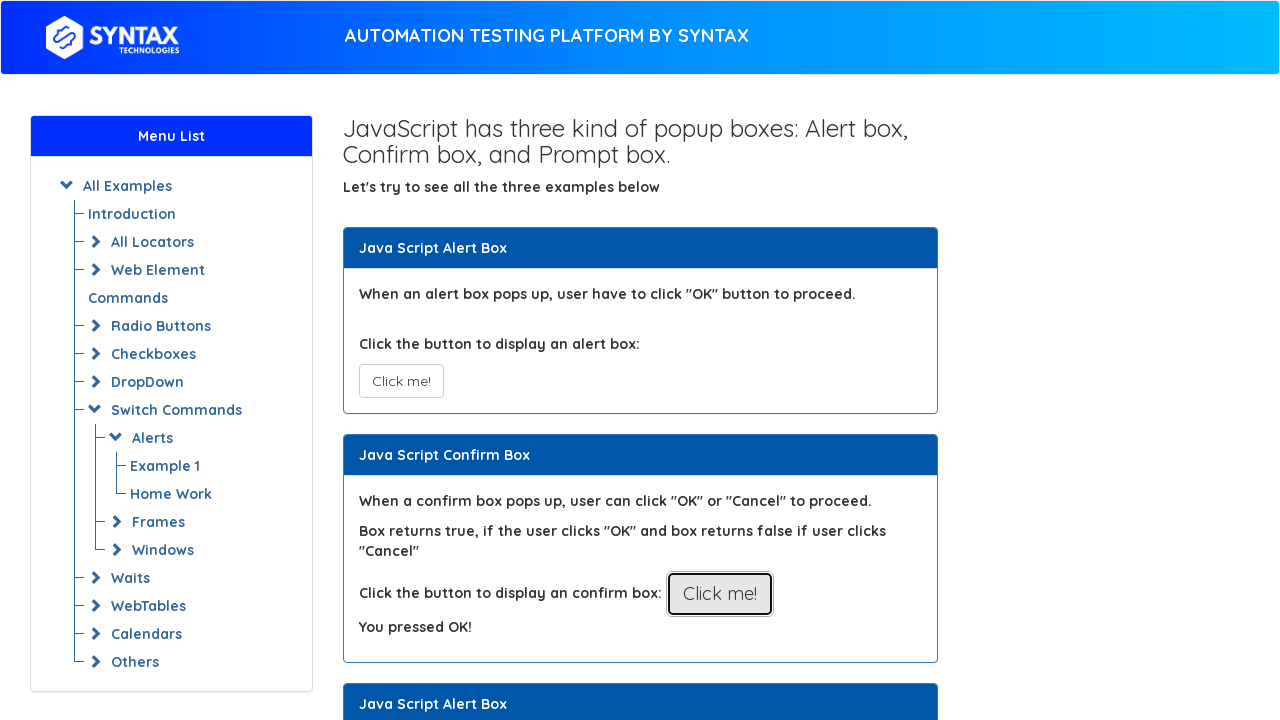

Waited for confirm dialog to be dismissed
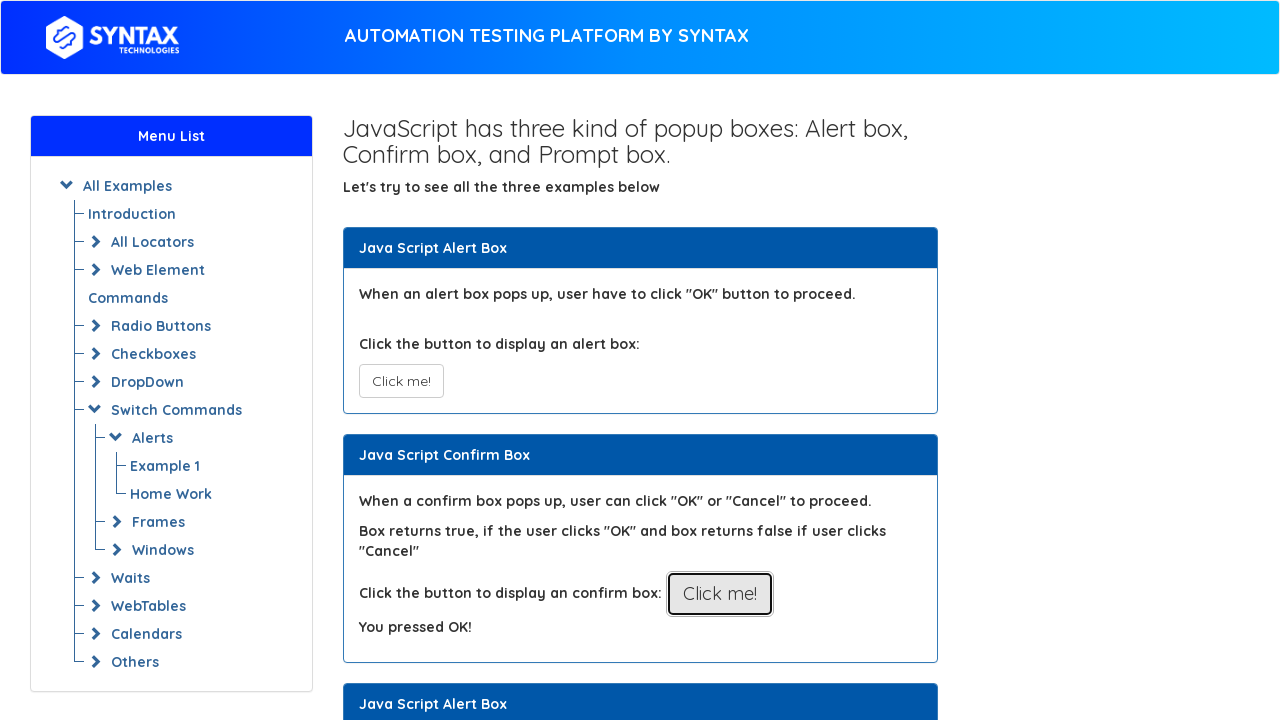

Clicked button to trigger prompt dialog at (714, 360) on xpath=//button[@onclick='myPromptFunction()']
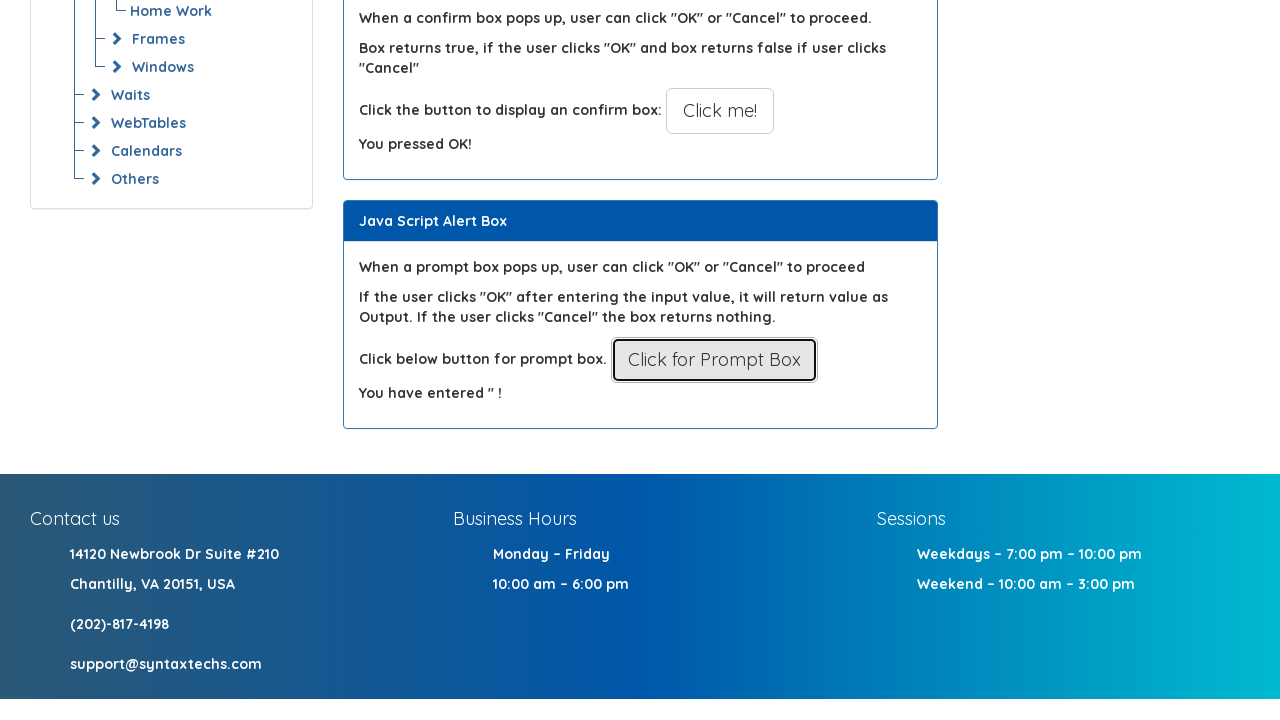

Set up dialog handler to accept prompt dialogs with text input
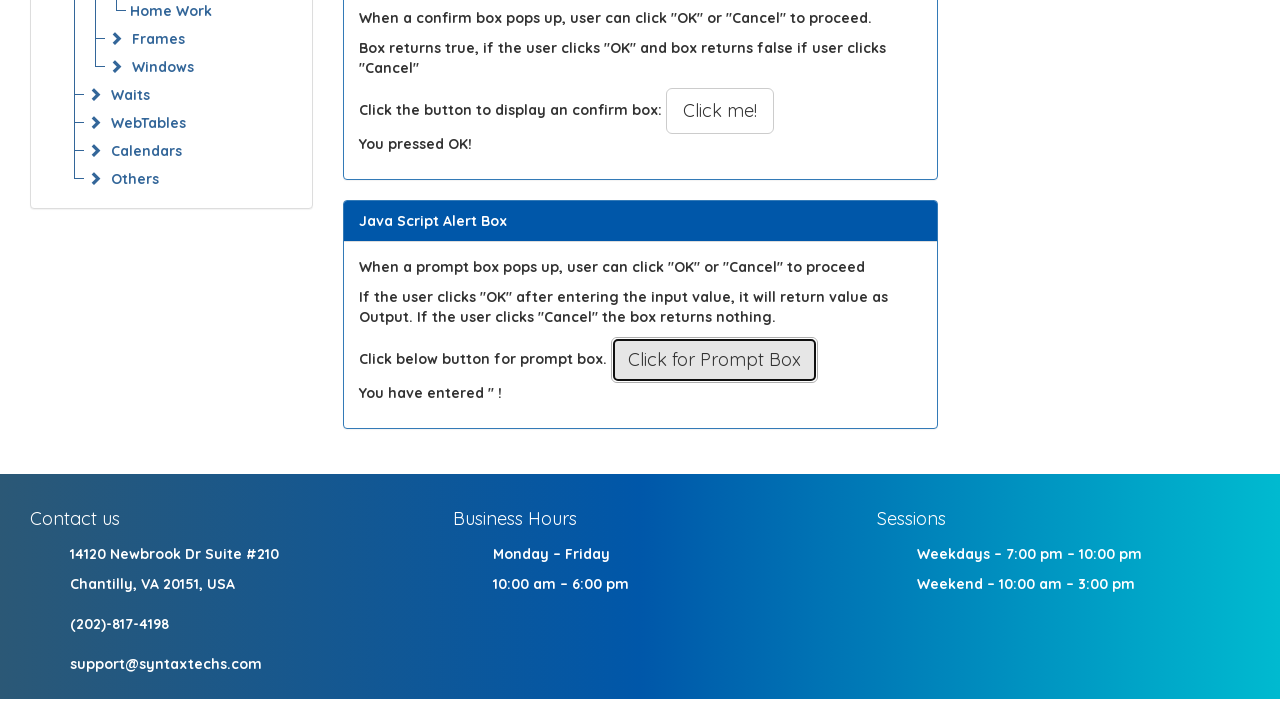

Waited for prompt dialog to be accepted with text input
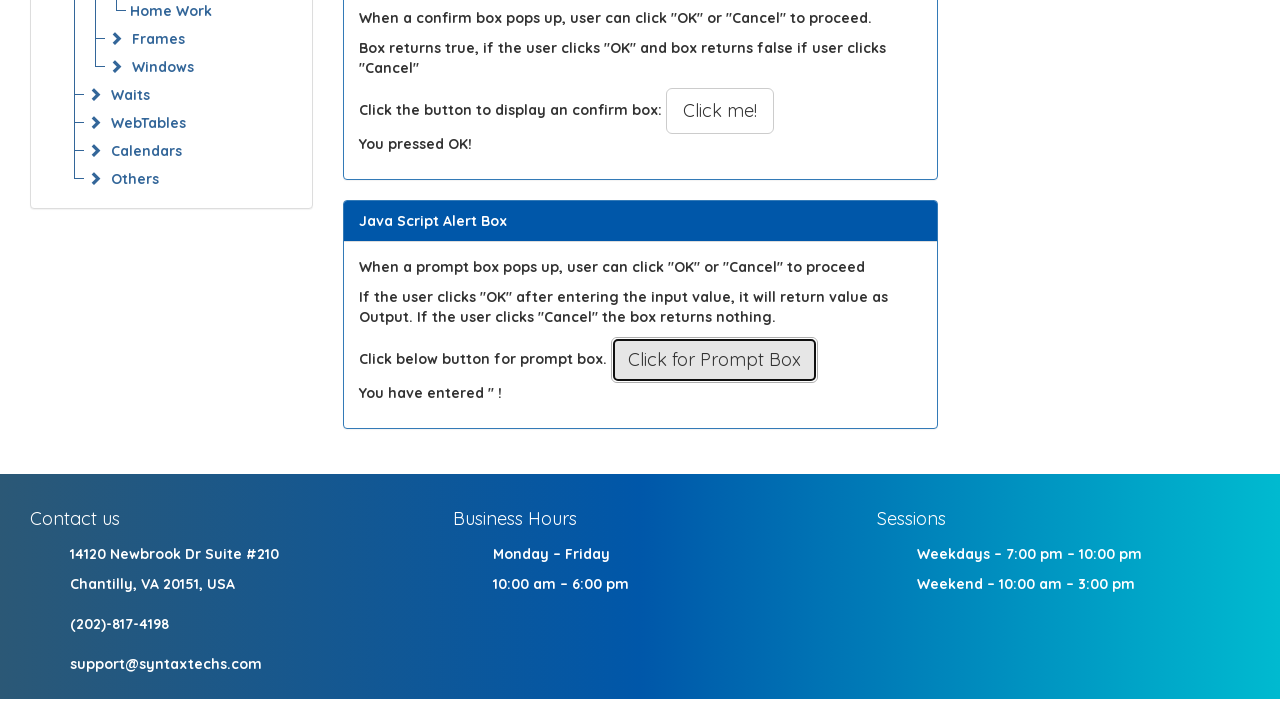

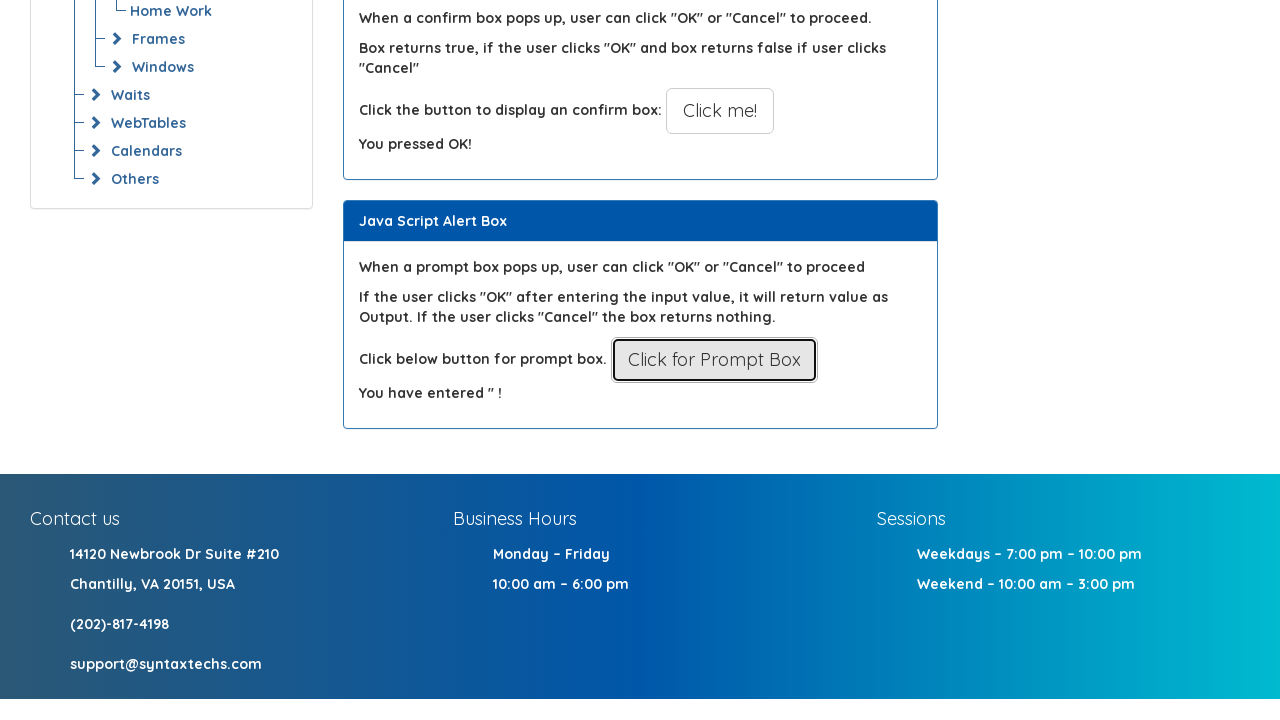